Calculates the sum of two numbers displayed on the page and selects the result from a dropdown menu before submitting

Starting URL: https://suninjuly.github.io/selects1.html

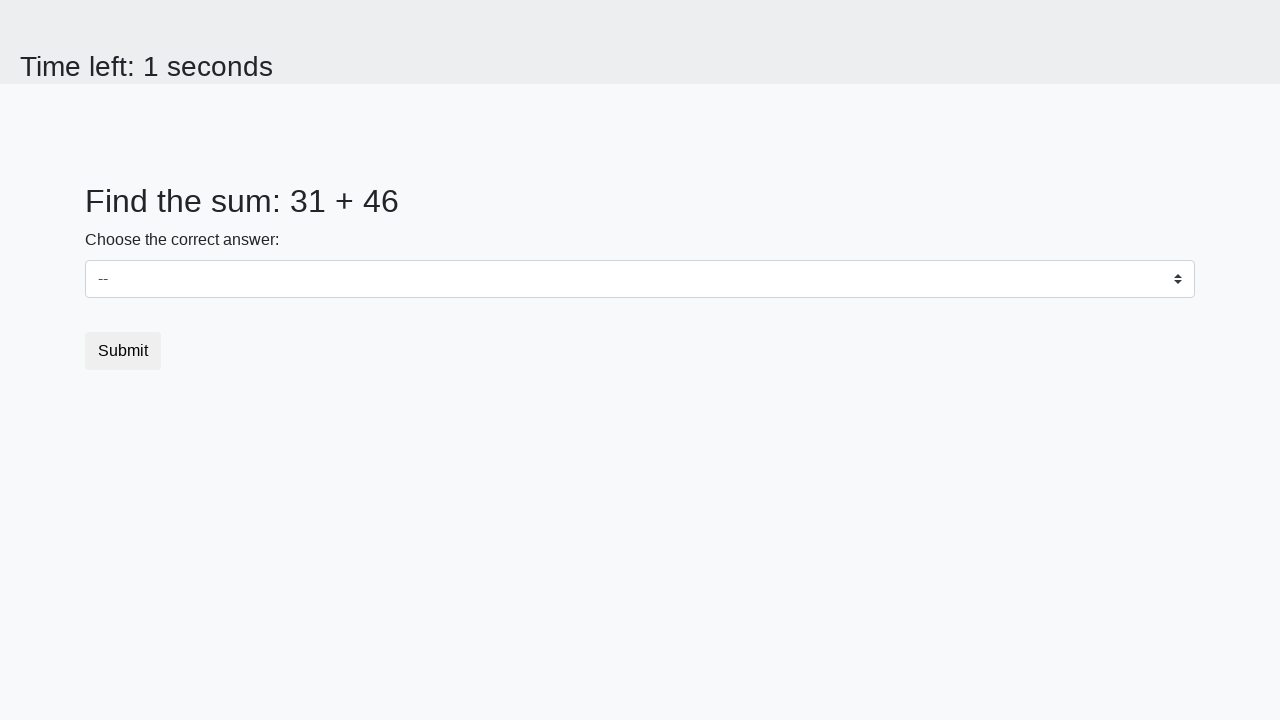

Retrieved first number from page
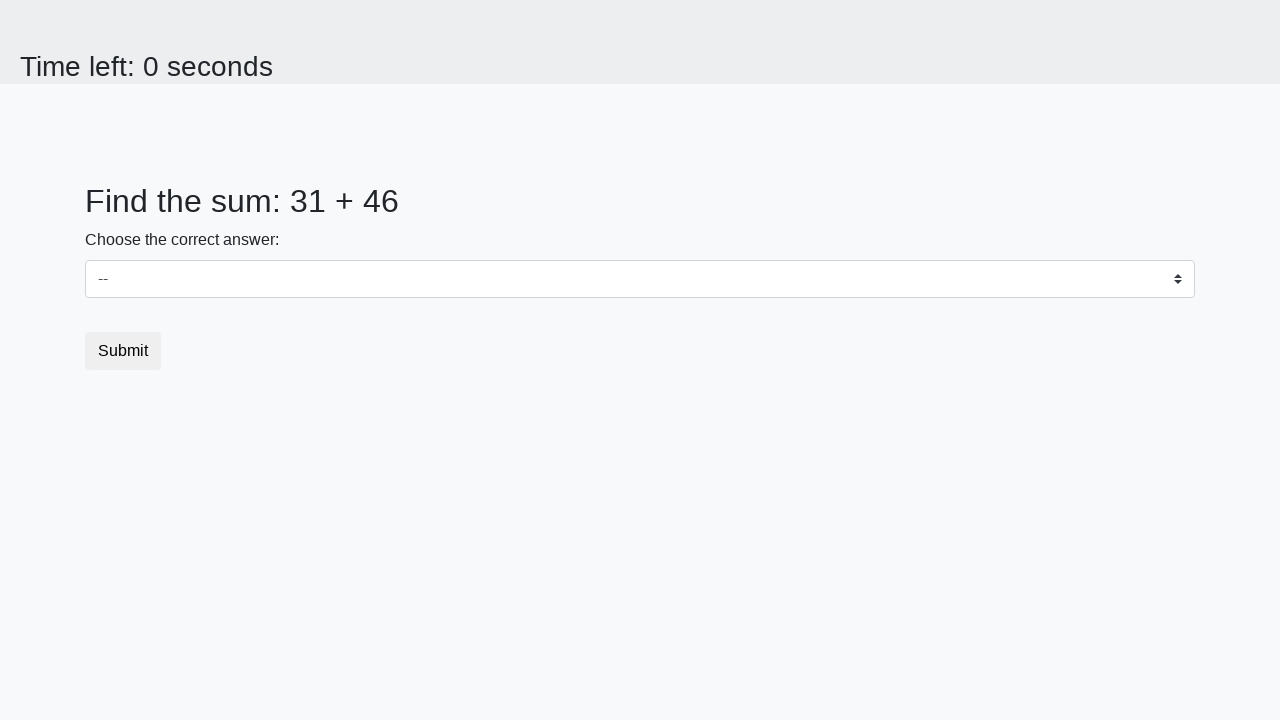

Retrieved second number from page
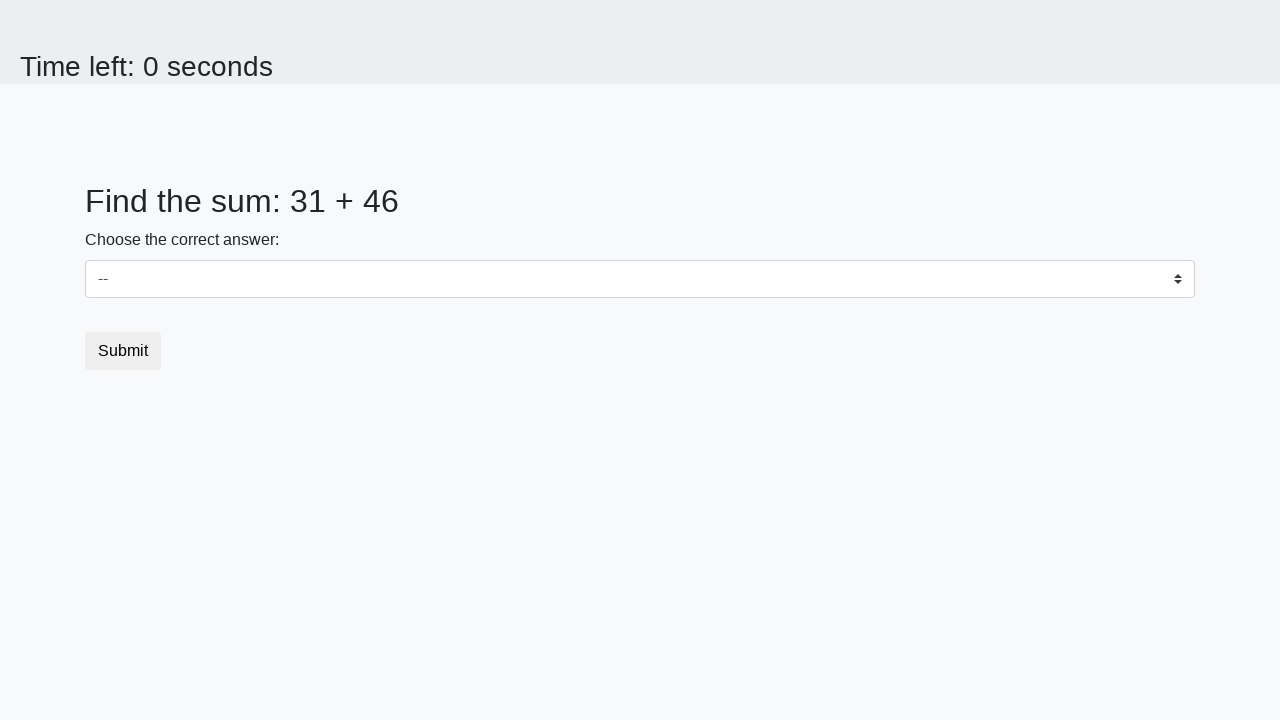

Calculated sum: 31 + 46 = 77
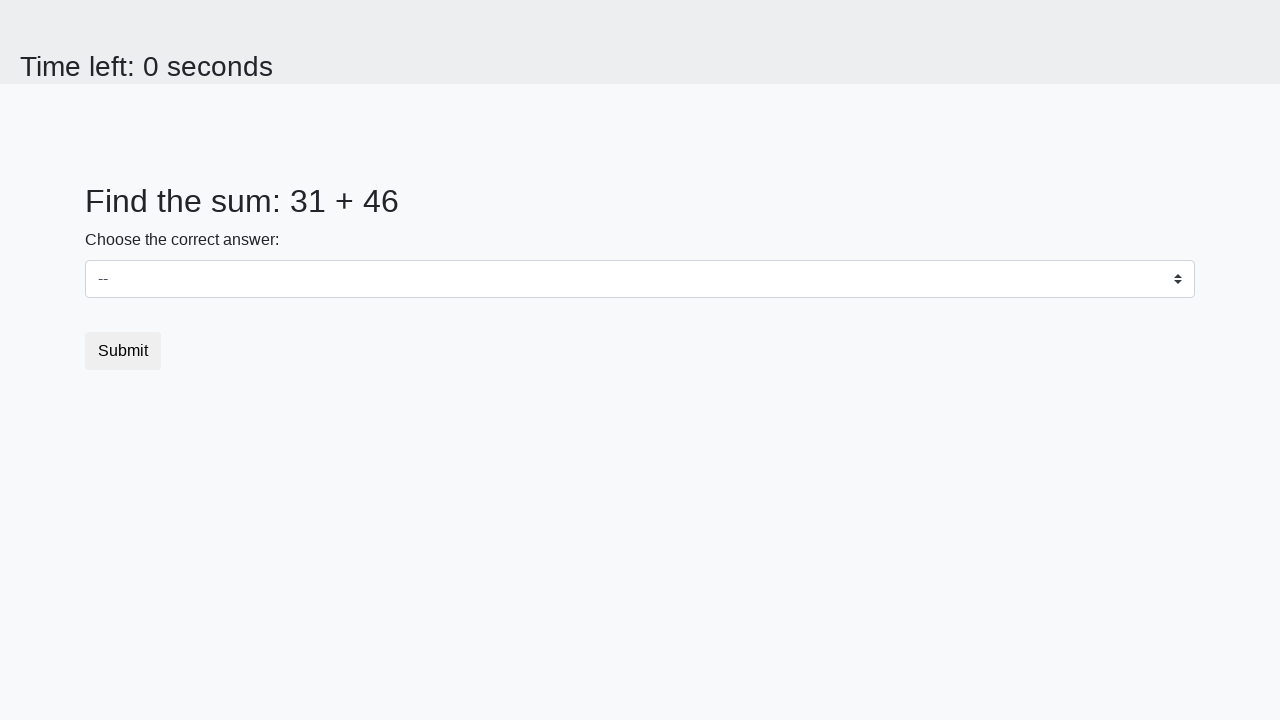

Selected 77 from dropdown menu on select
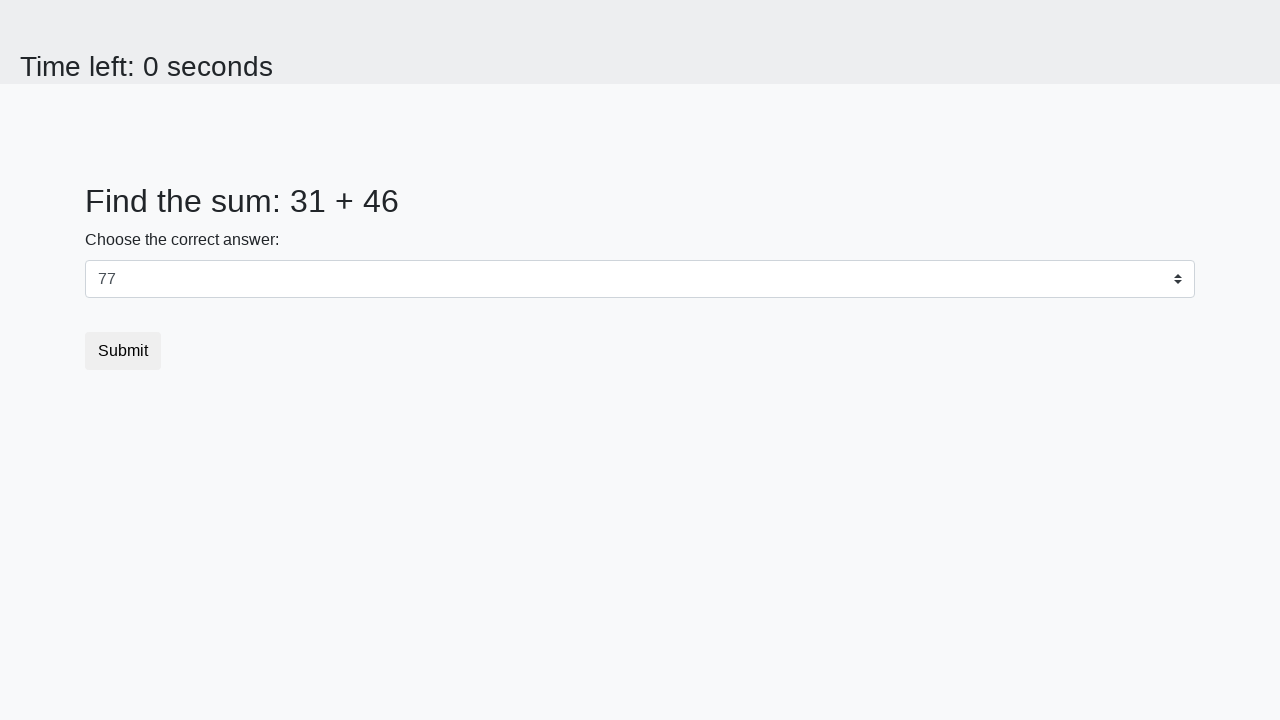

Clicked submit button at (123, 351) on button
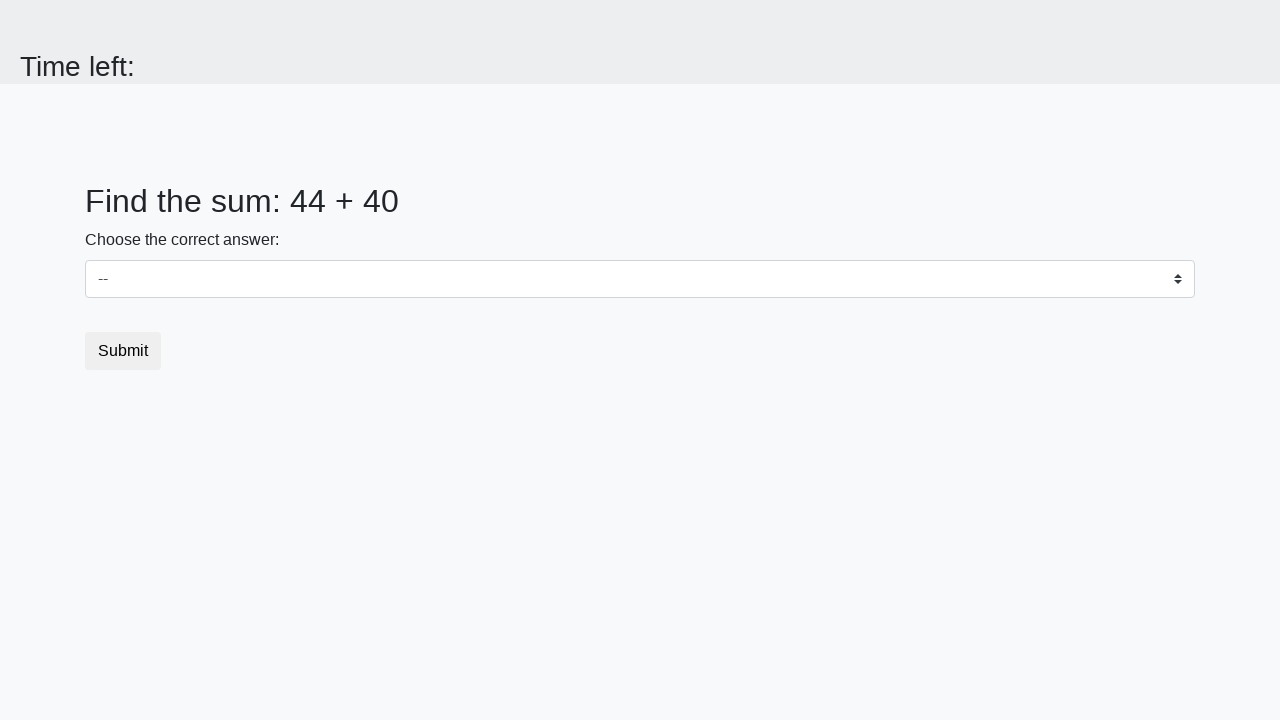

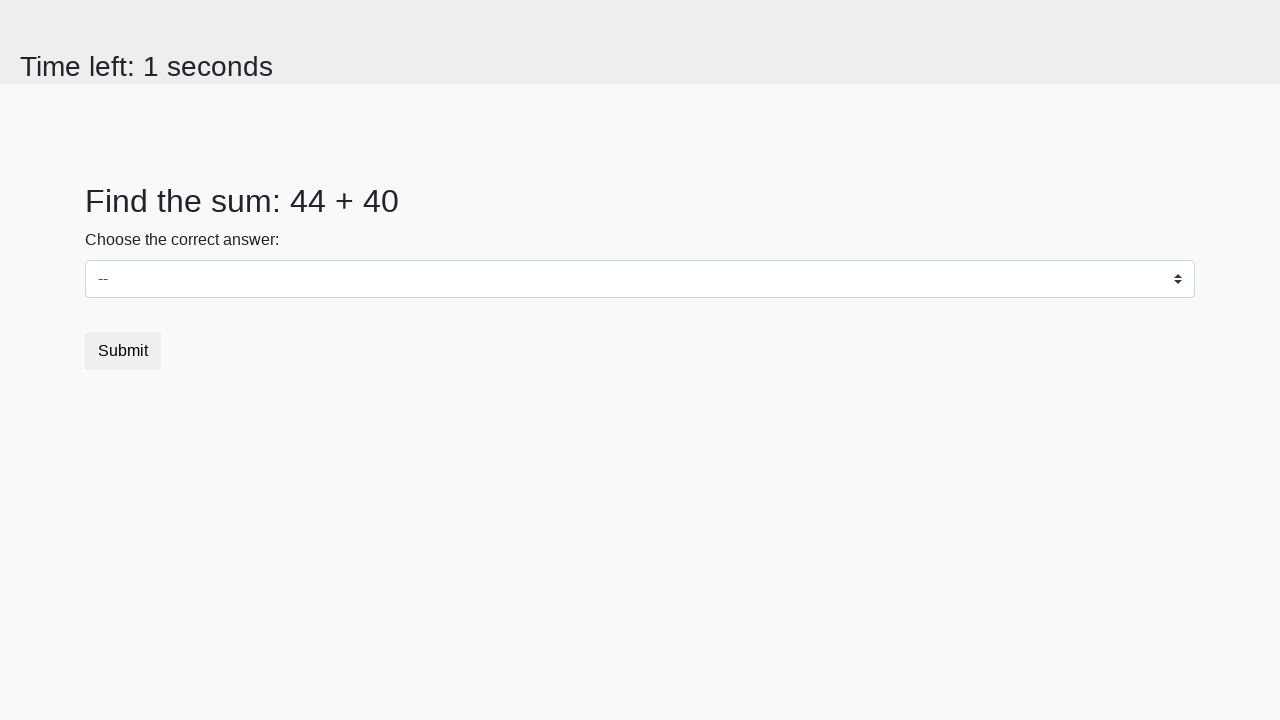